Tests key press detection by sending Enter key to input field

Starting URL: https://the-internet.herokuapp.com/key_presses

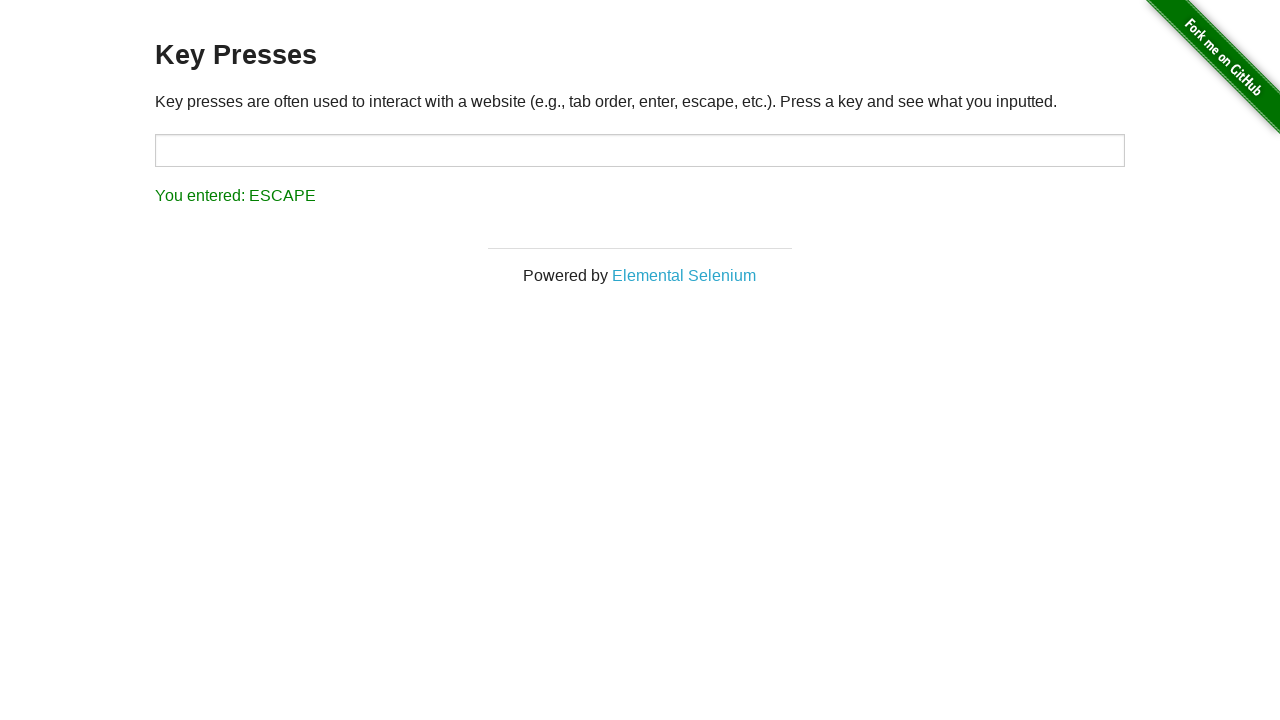

Sent Enter key press to target input field on #target
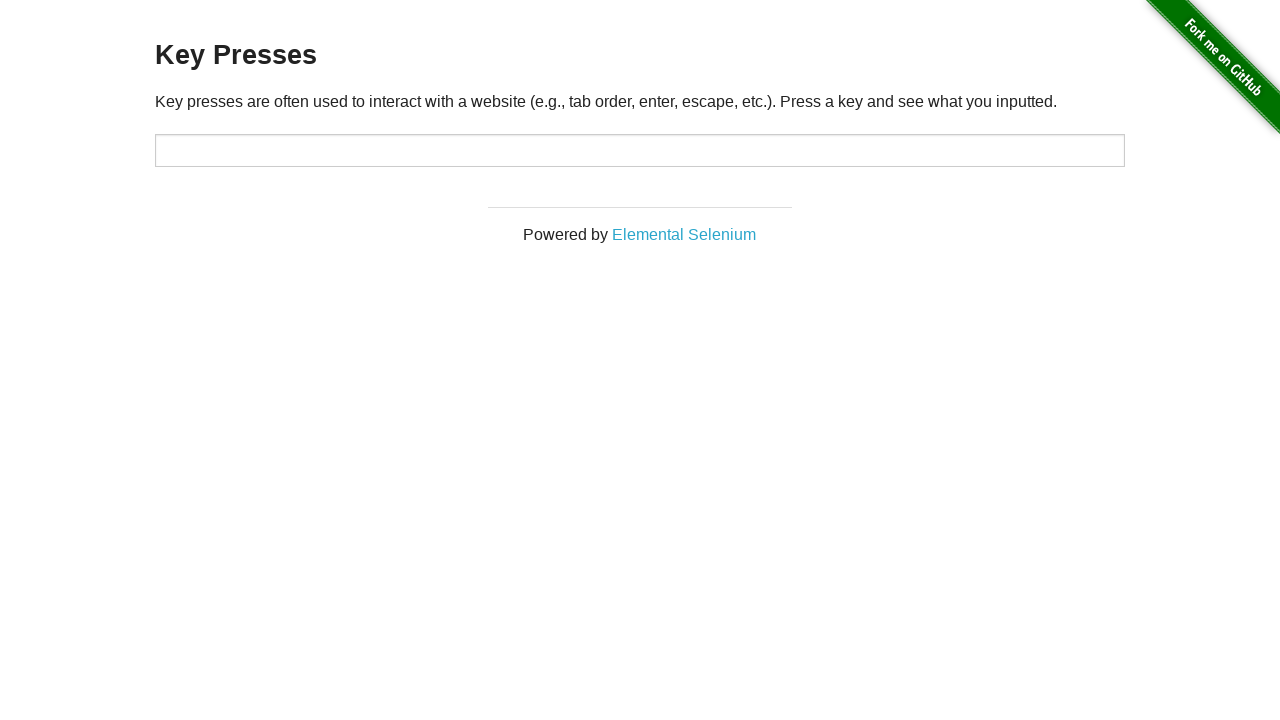

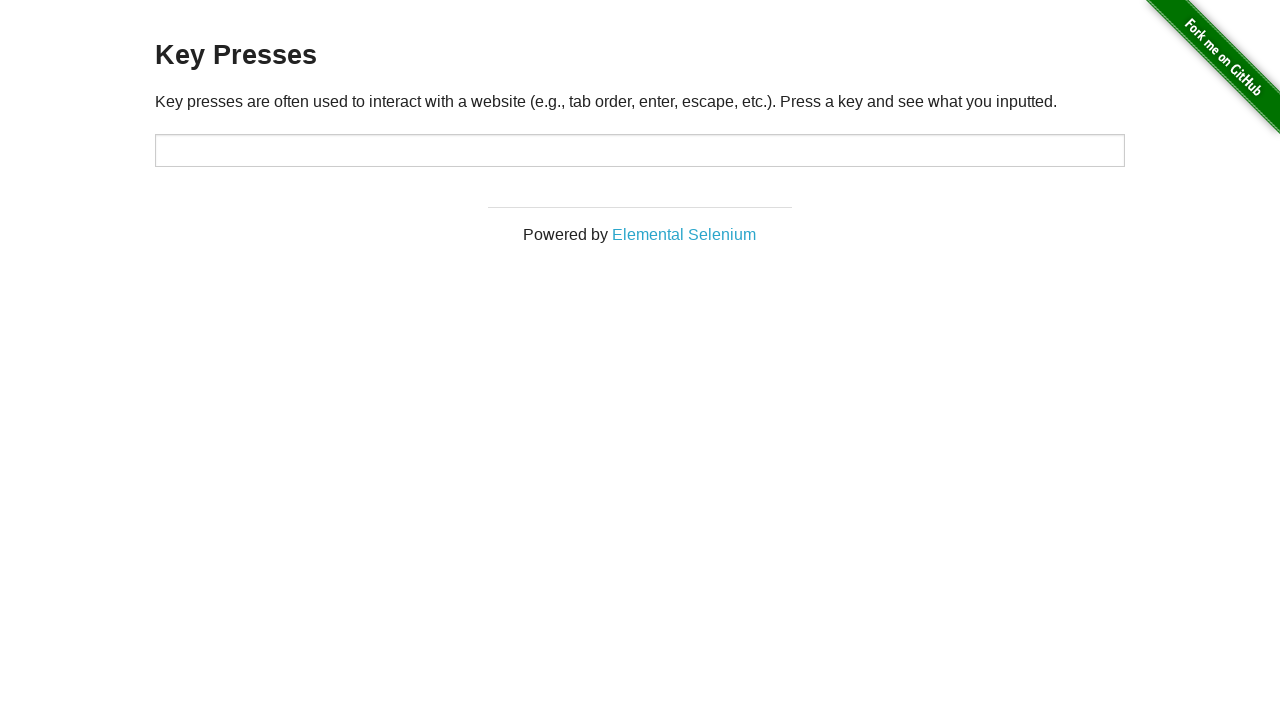